Tests a page with a delayed button by waiting for it to become clickable and then clicking it to verify success message

Starting URL: http://suninjuly.github.io/wait2.html

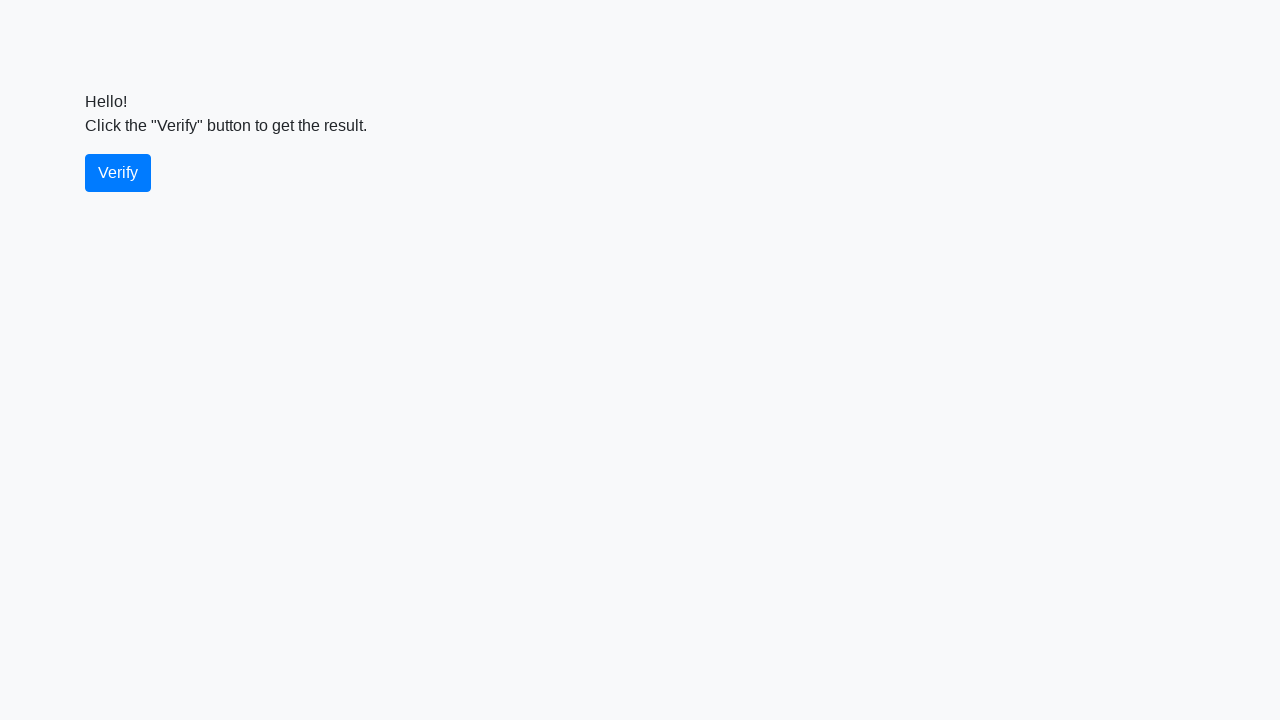

Waited for verify button to become visible
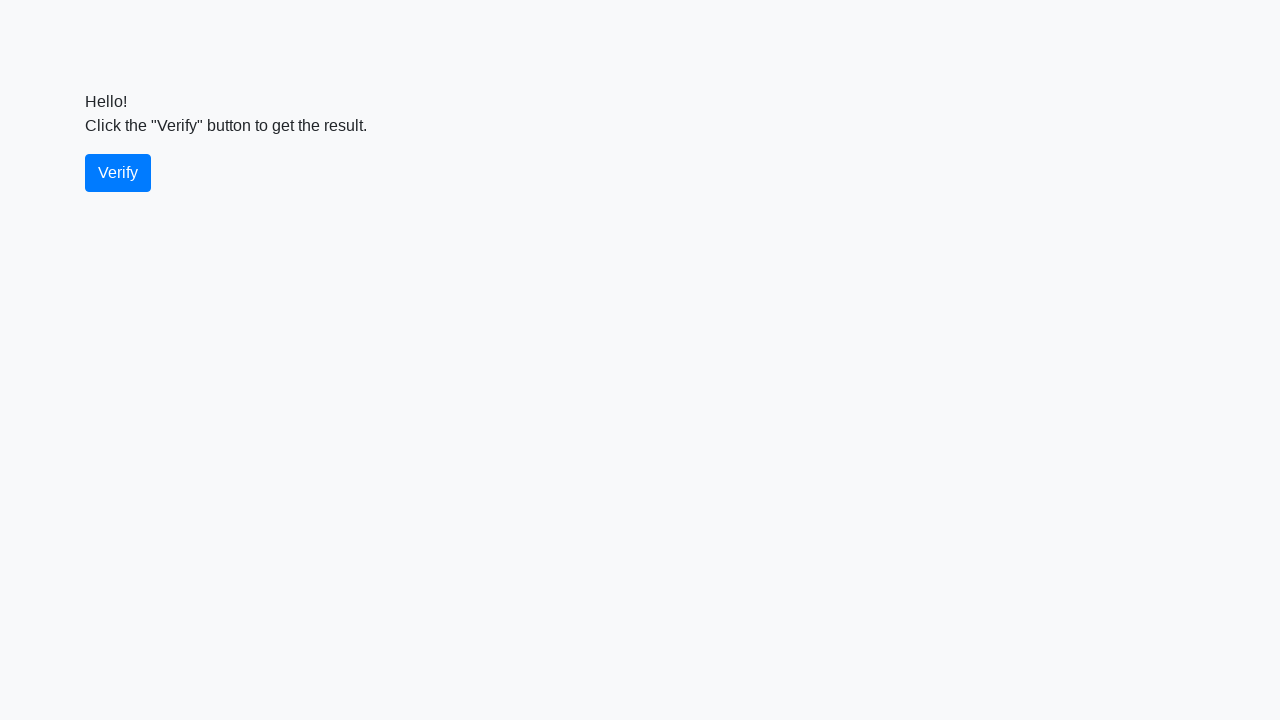

Waited for verify button to become enabled (not disabled)
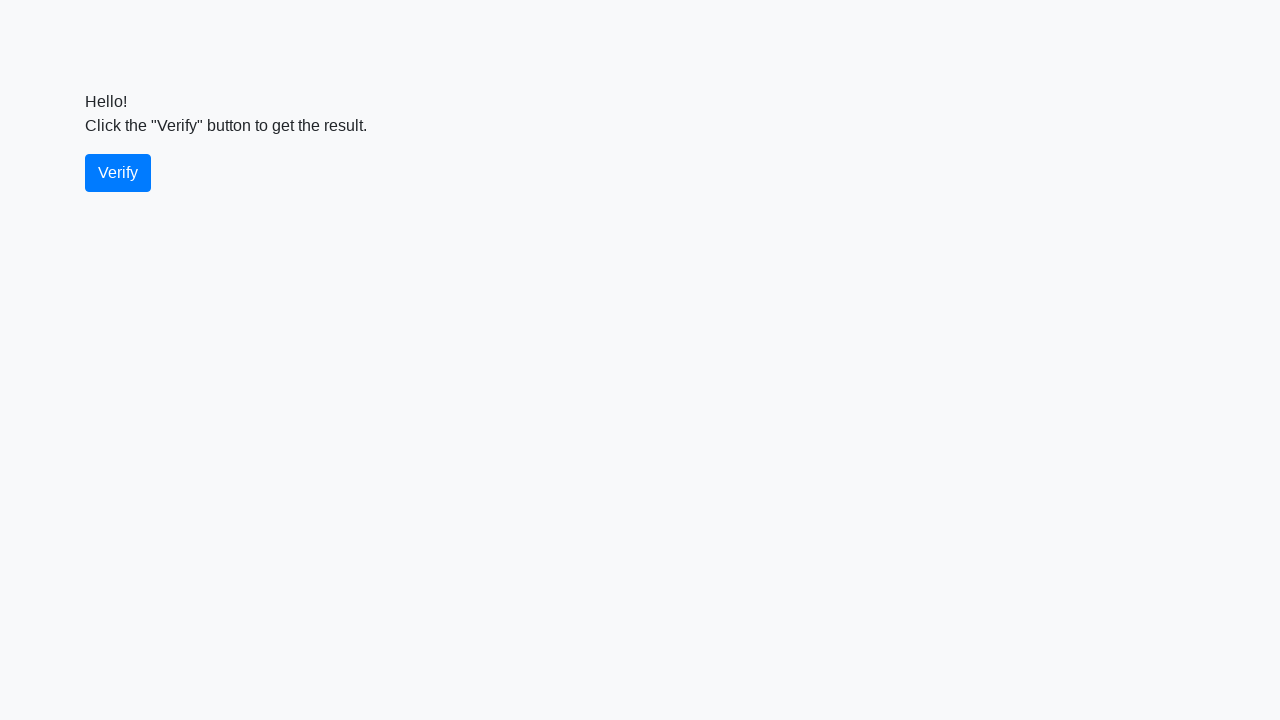

Clicked the verify button at (118, 173) on #verify
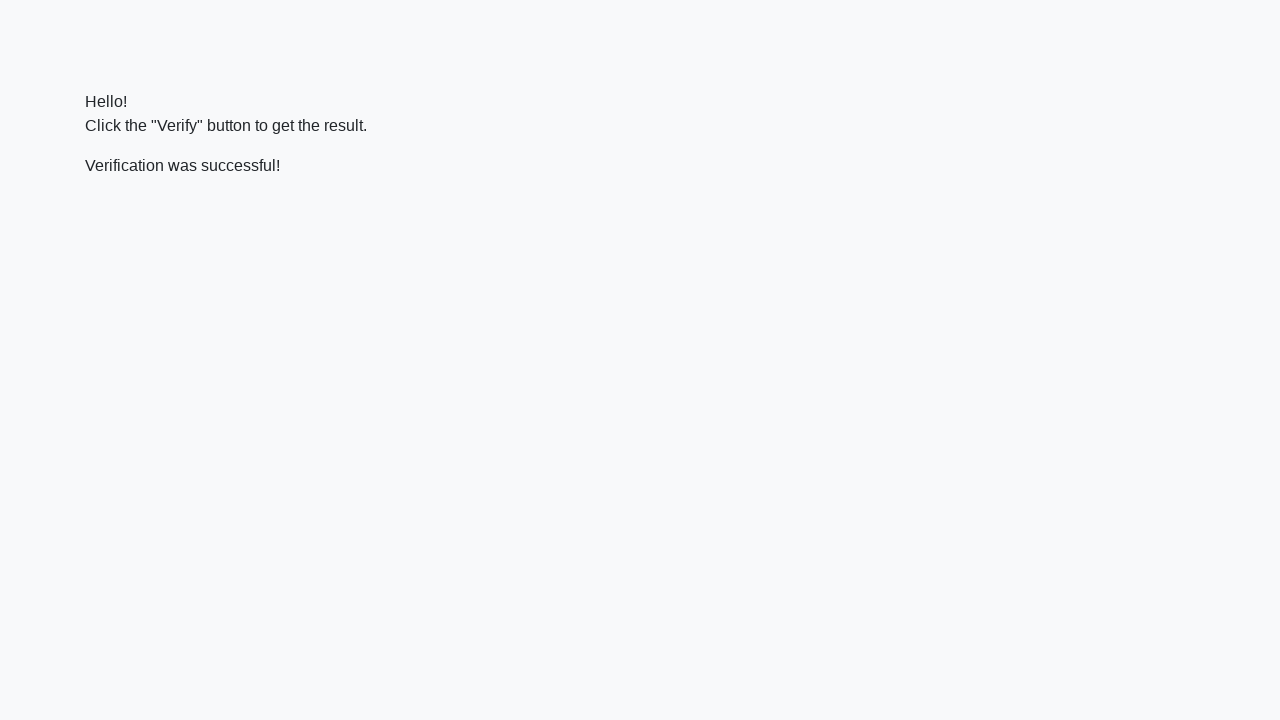

Waited for success message to appear
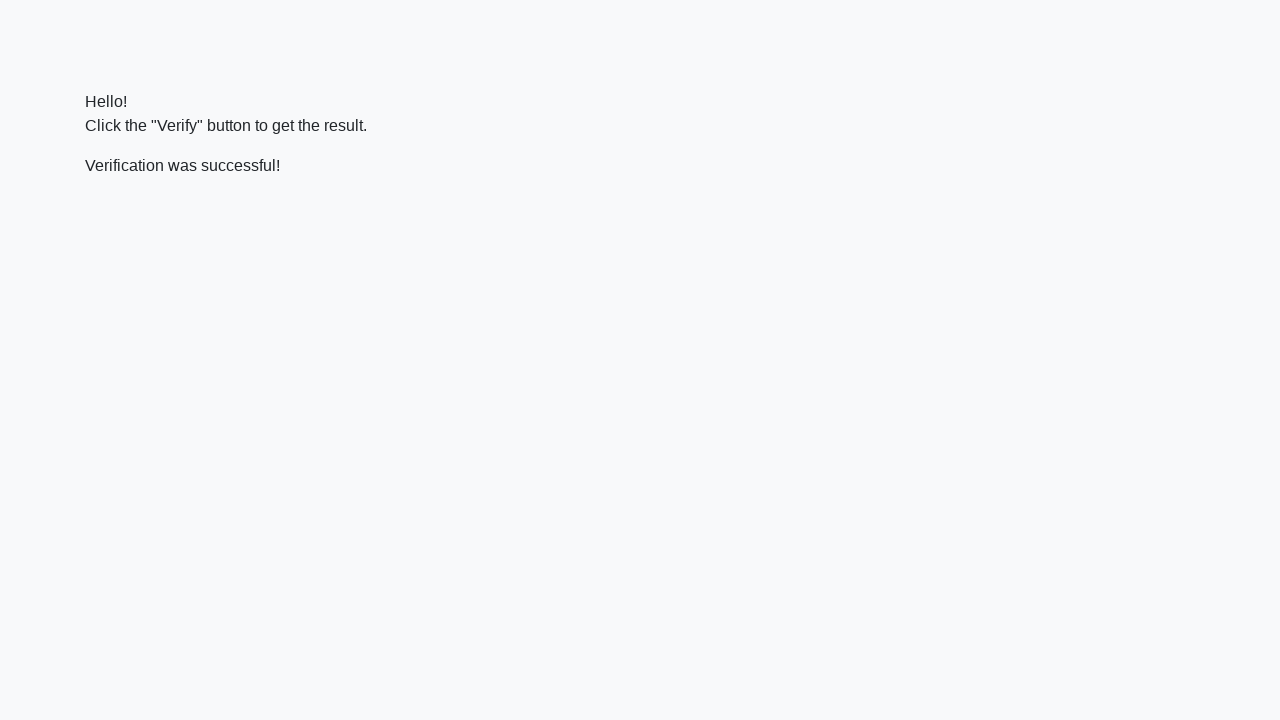

Retrieved success message text: Verification was successful!
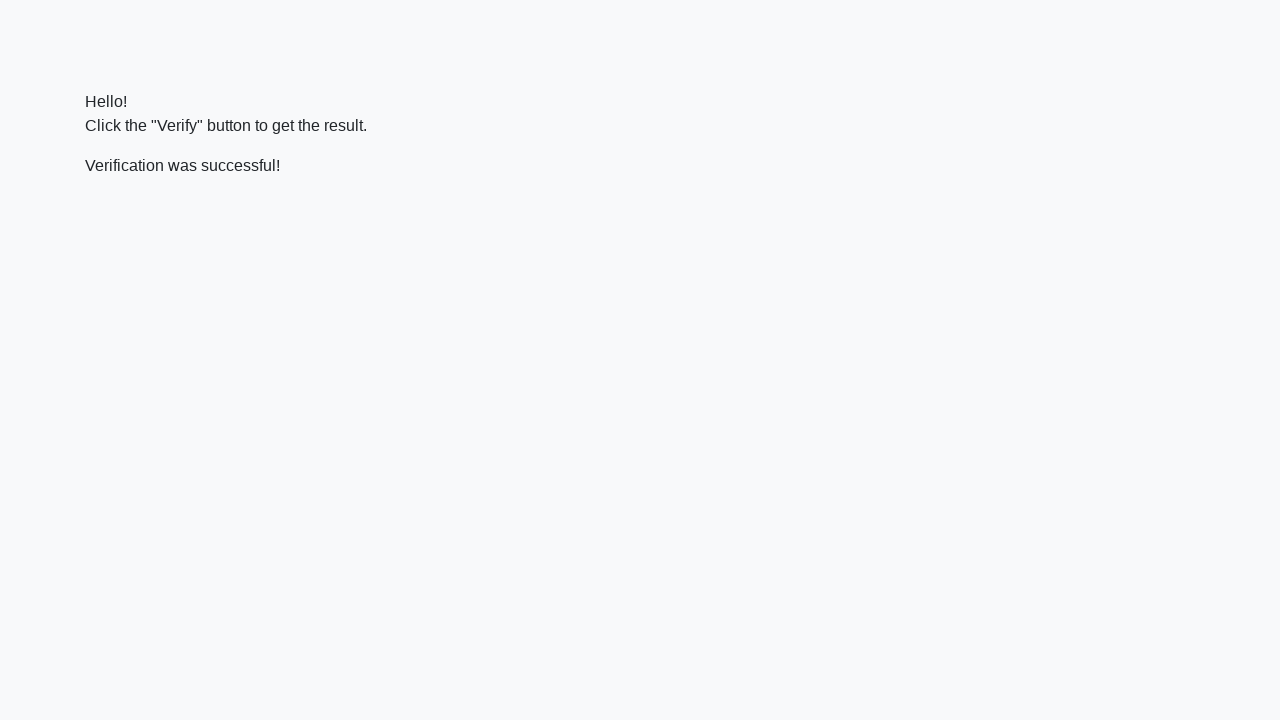

Verified that success message contains 'successful'
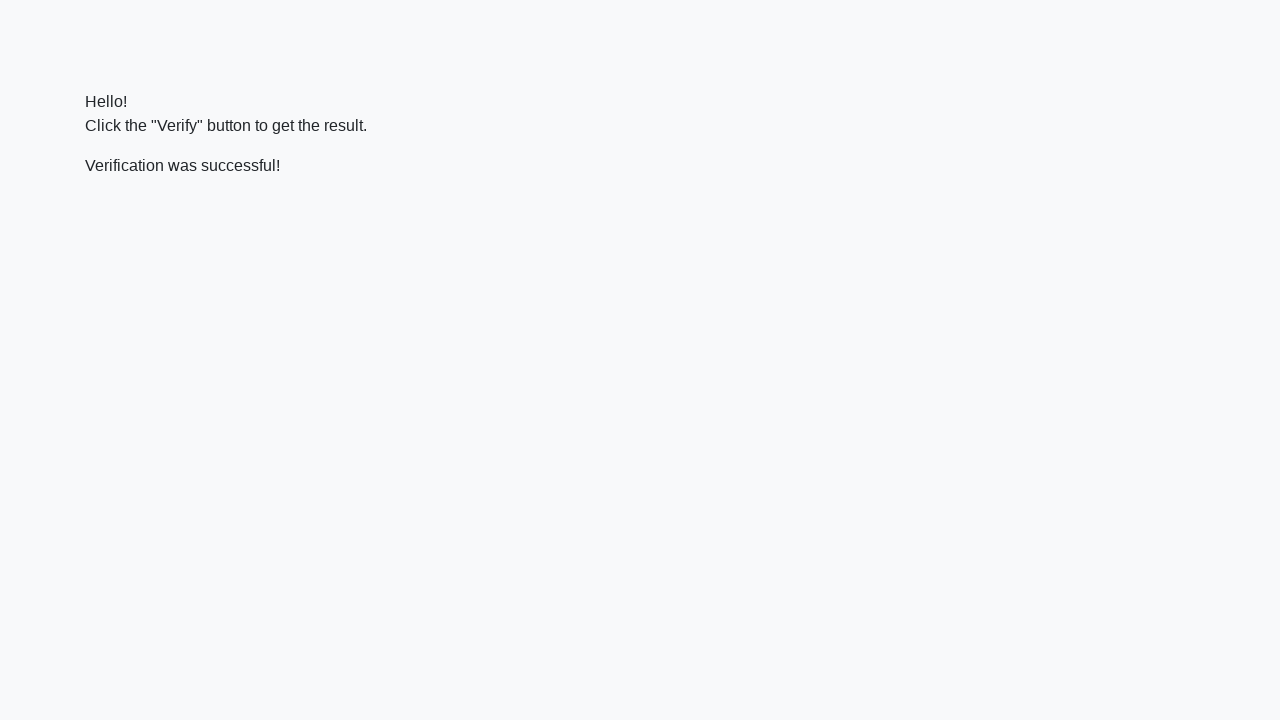

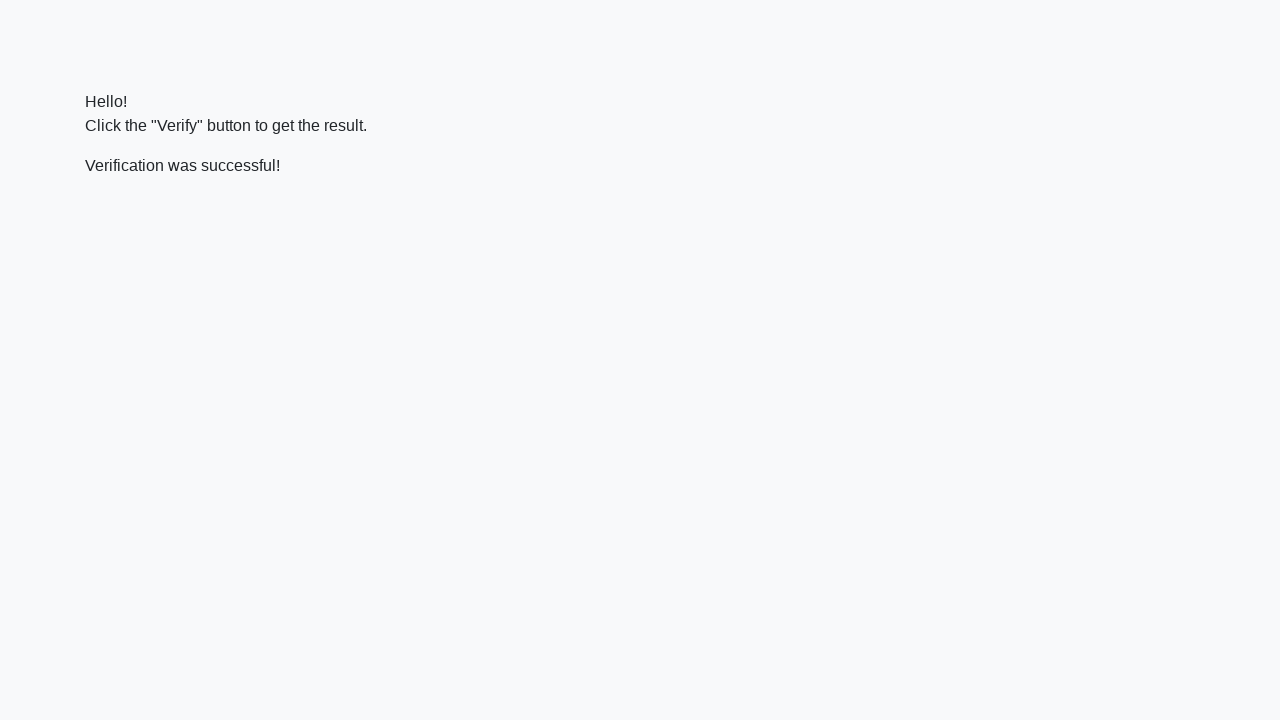